Tests button click functionality by clicking the first button and verifying the displayed message

Starting URL: http://practice.cydeo.com/multiple_buttons

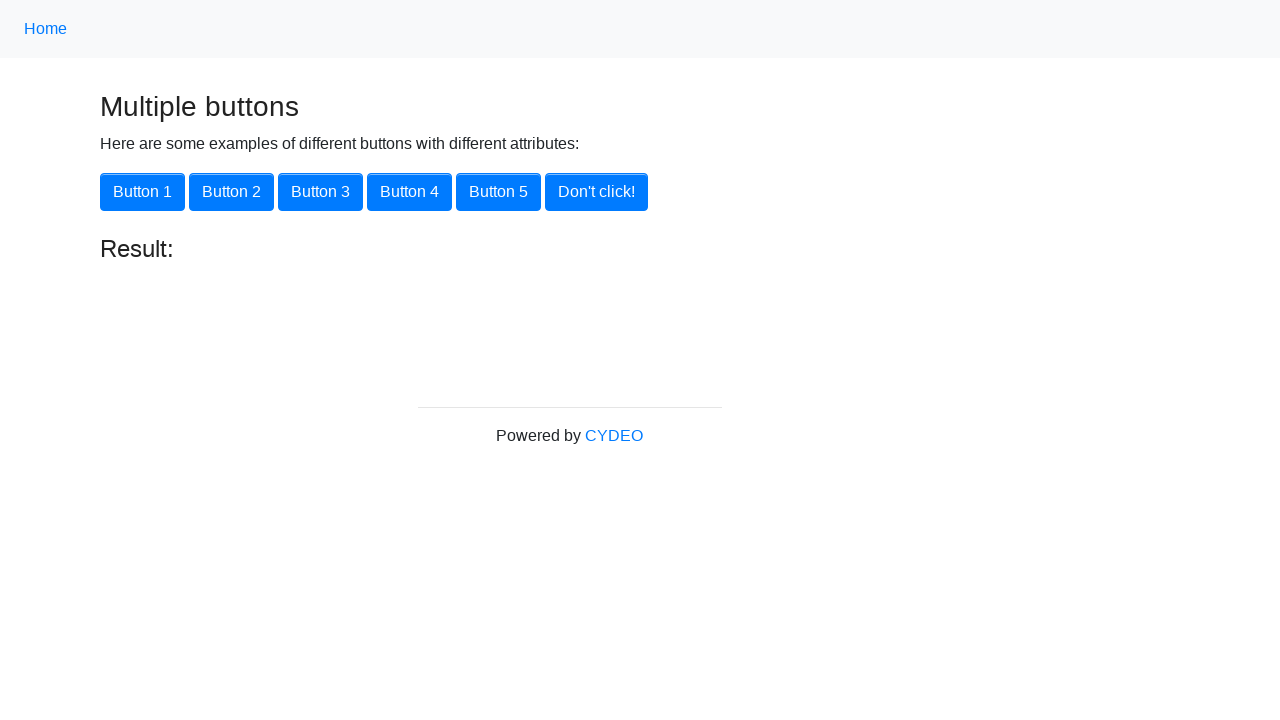

Clicked the first button with class 'btn btn-primary' at (142, 192) on xpath=(//button[@class='btn btn-primary'])[1]
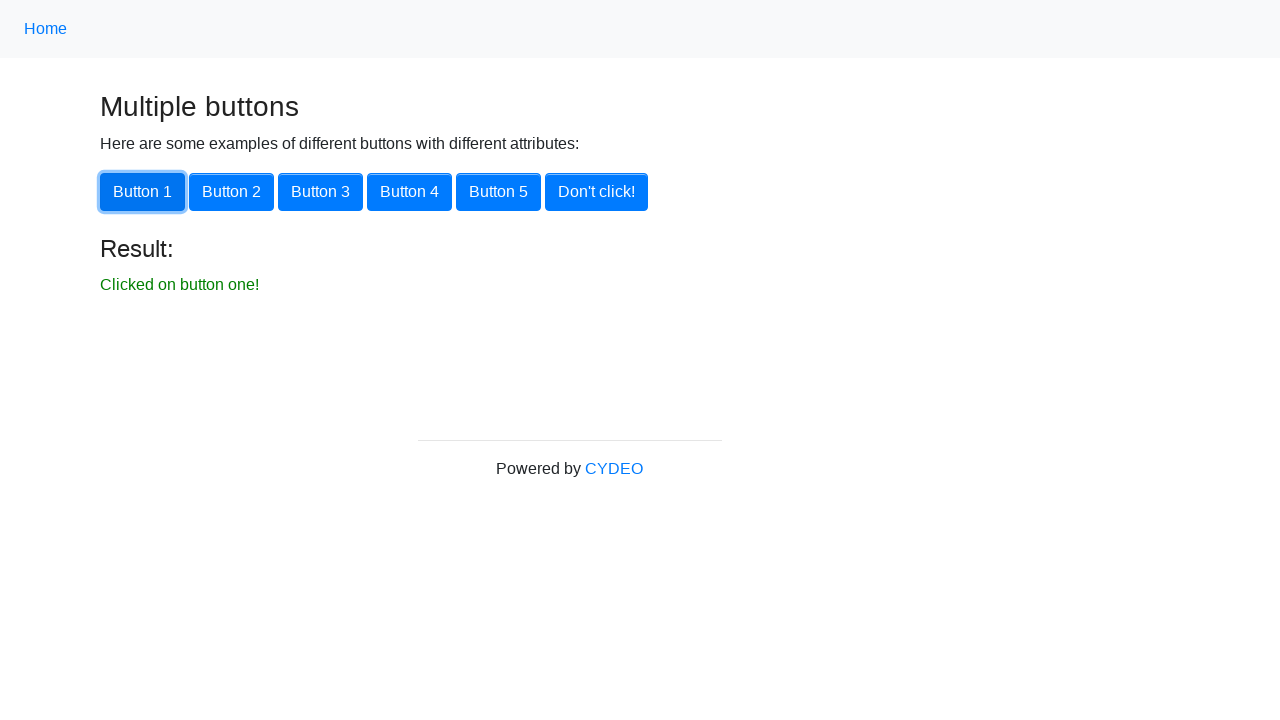

Located result message element
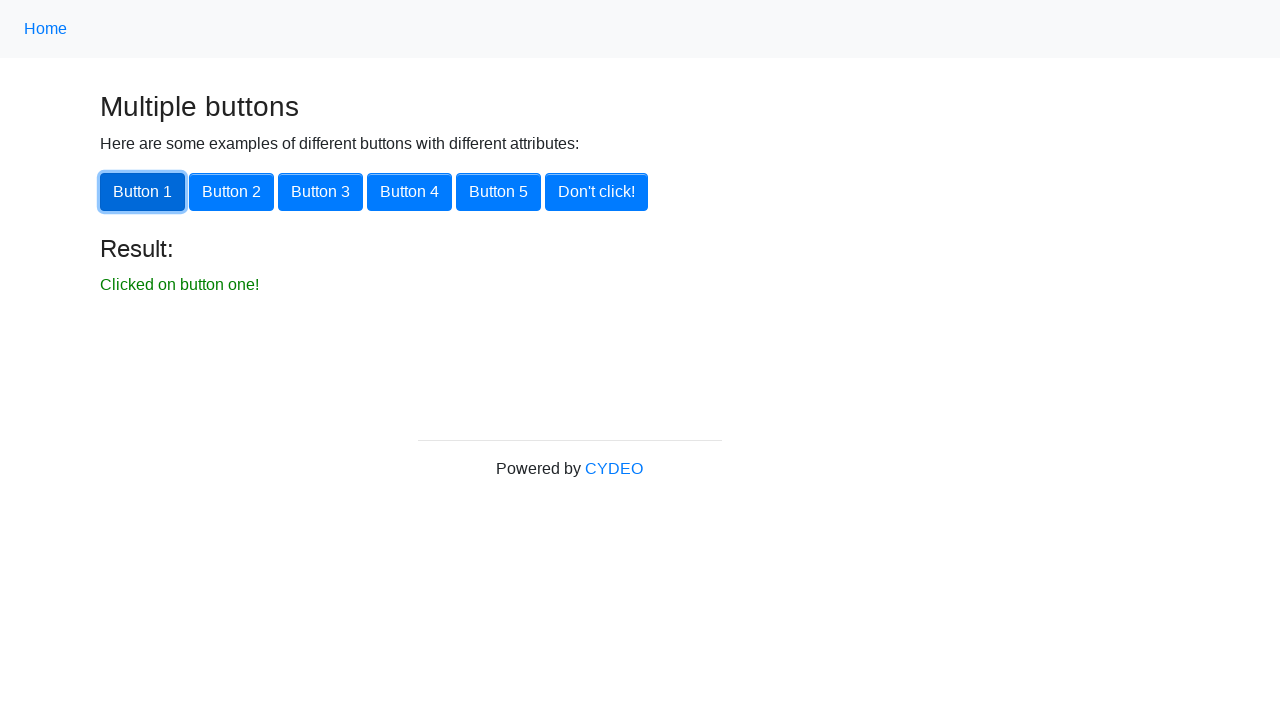

Verified result message displays 'Clicked on button one!'
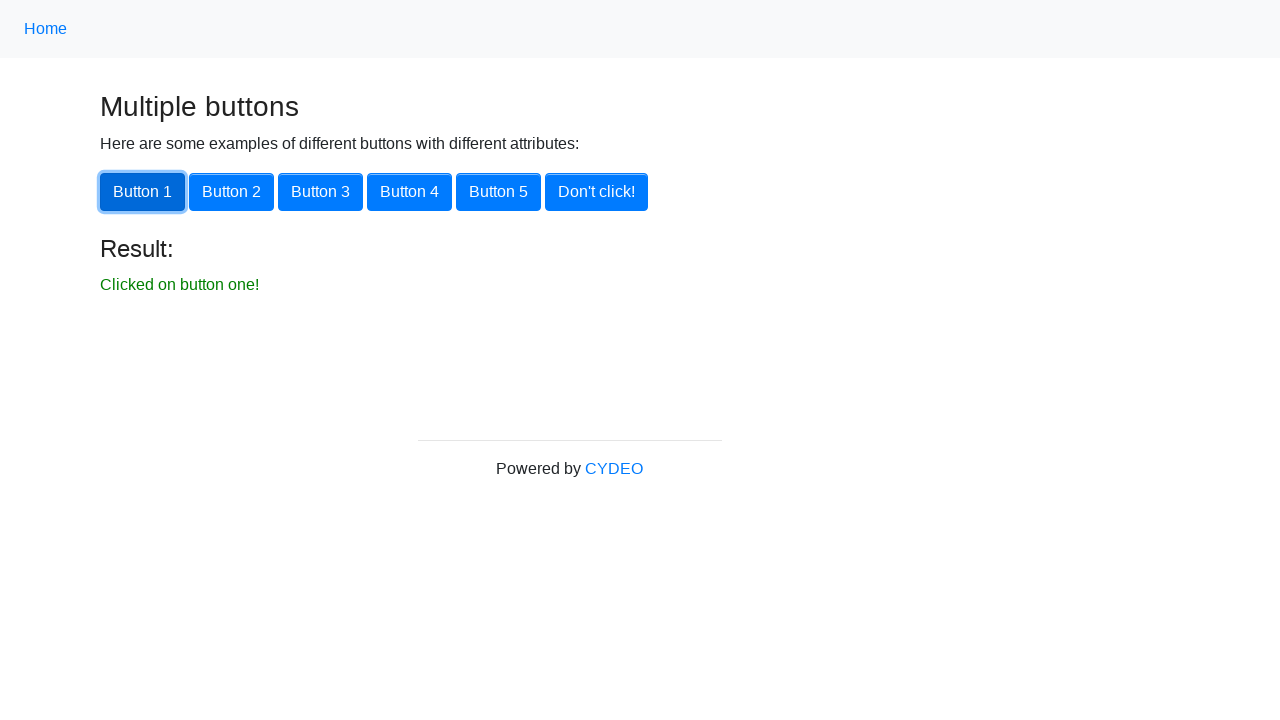

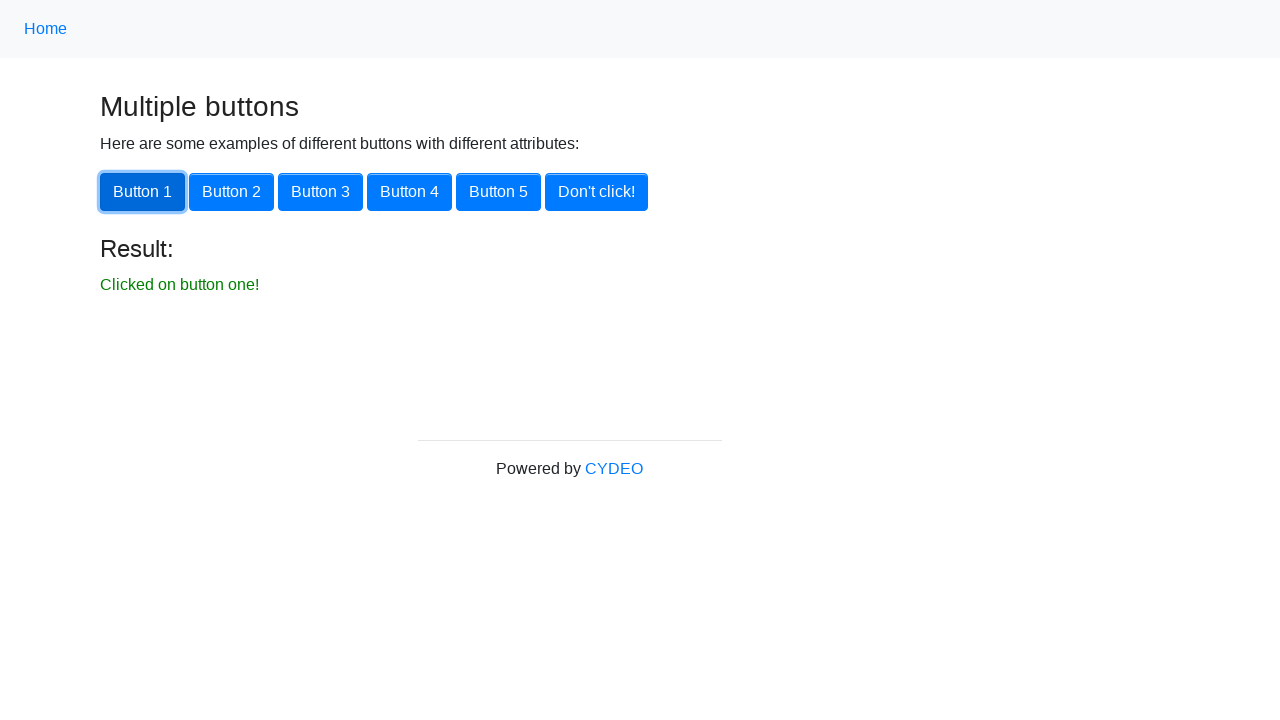